Tests opening a new browser tab by clicking a link, switching to the new tab to verify its content, closing it, and switching back to the original tab to verify its content

Starting URL: https://the-internet.herokuapp.com/windows

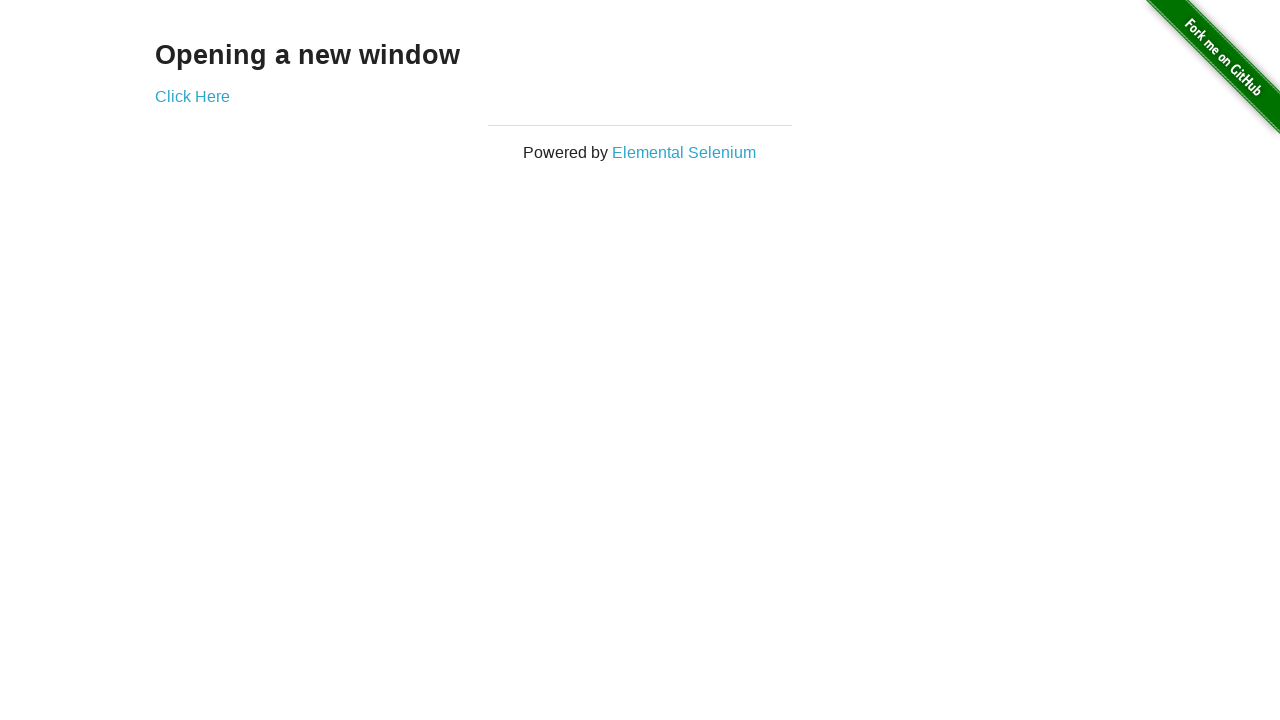

Clicked link to open new window at (192, 96) on .example > a
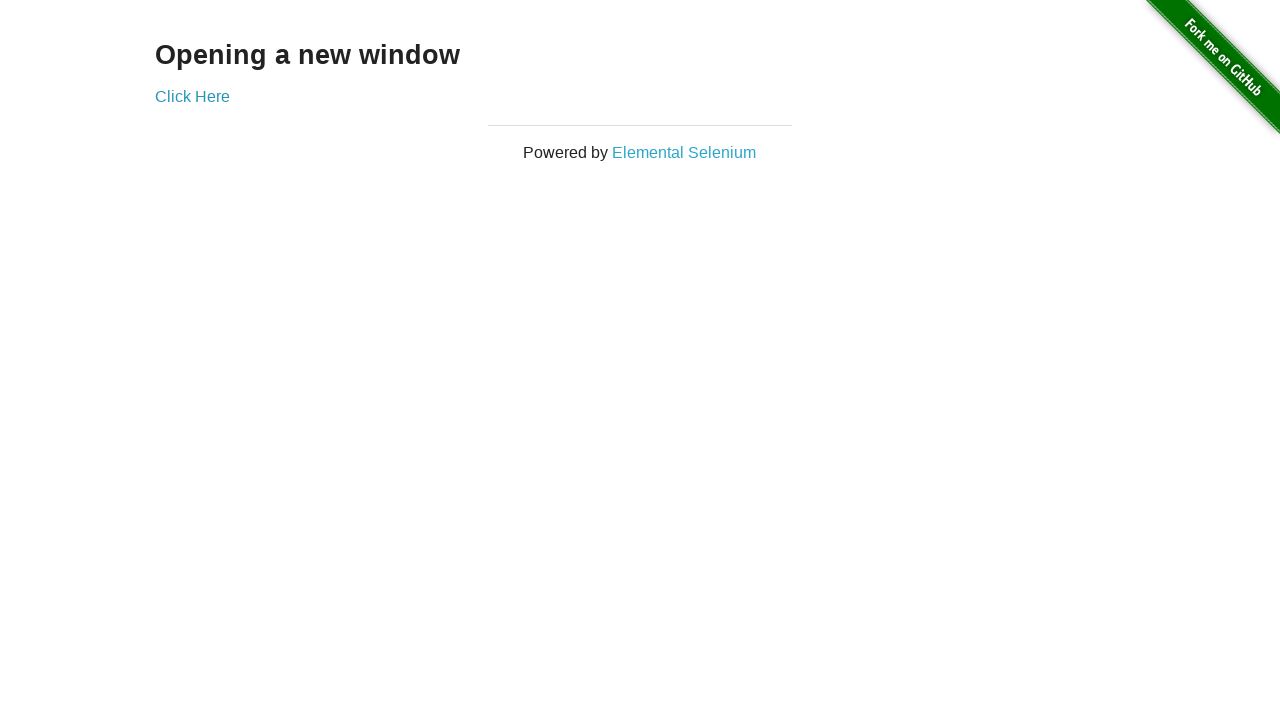

Captured new page opened by link click at (192, 96) on .example > a
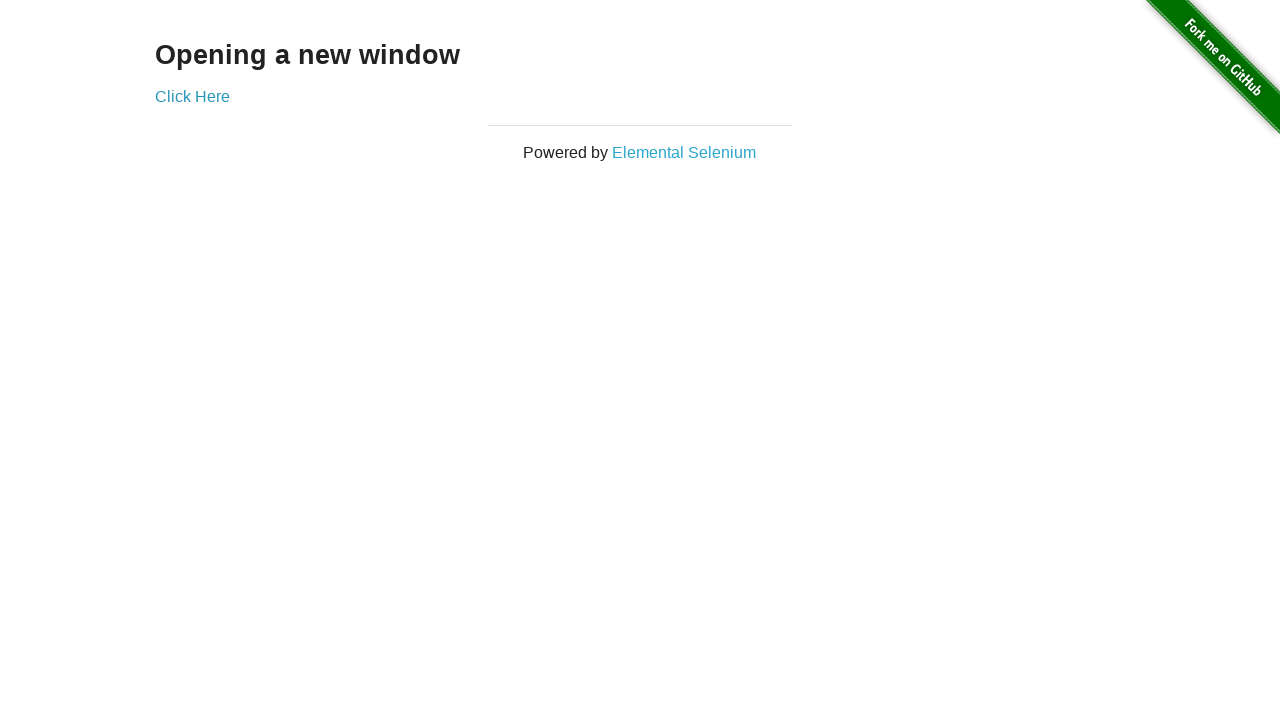

Obtained reference to new page
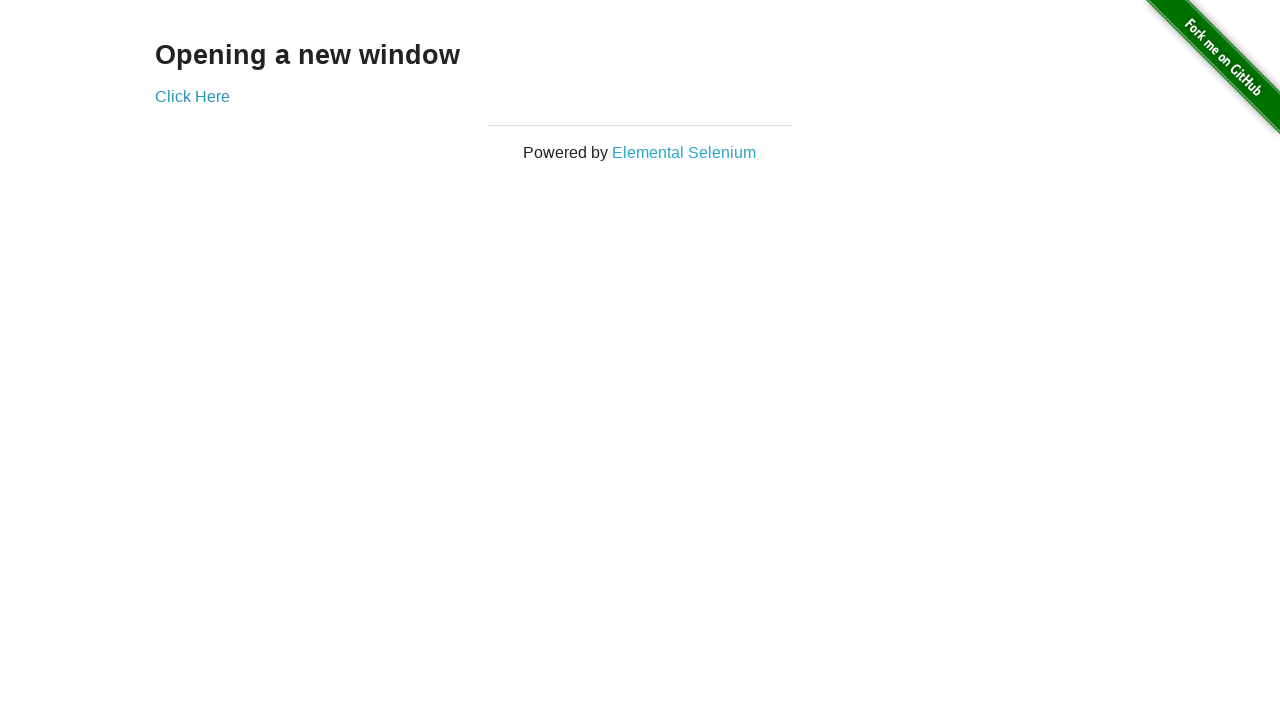

New page loaded successfully
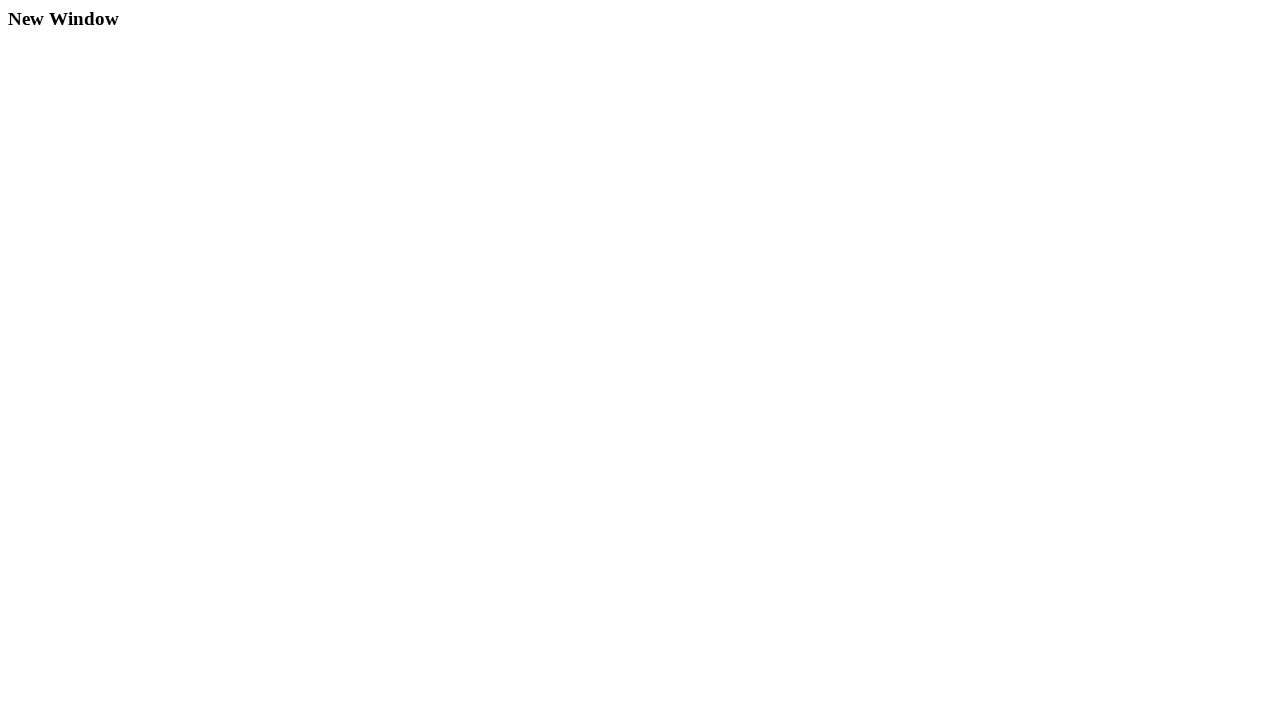

Located heading element on new page
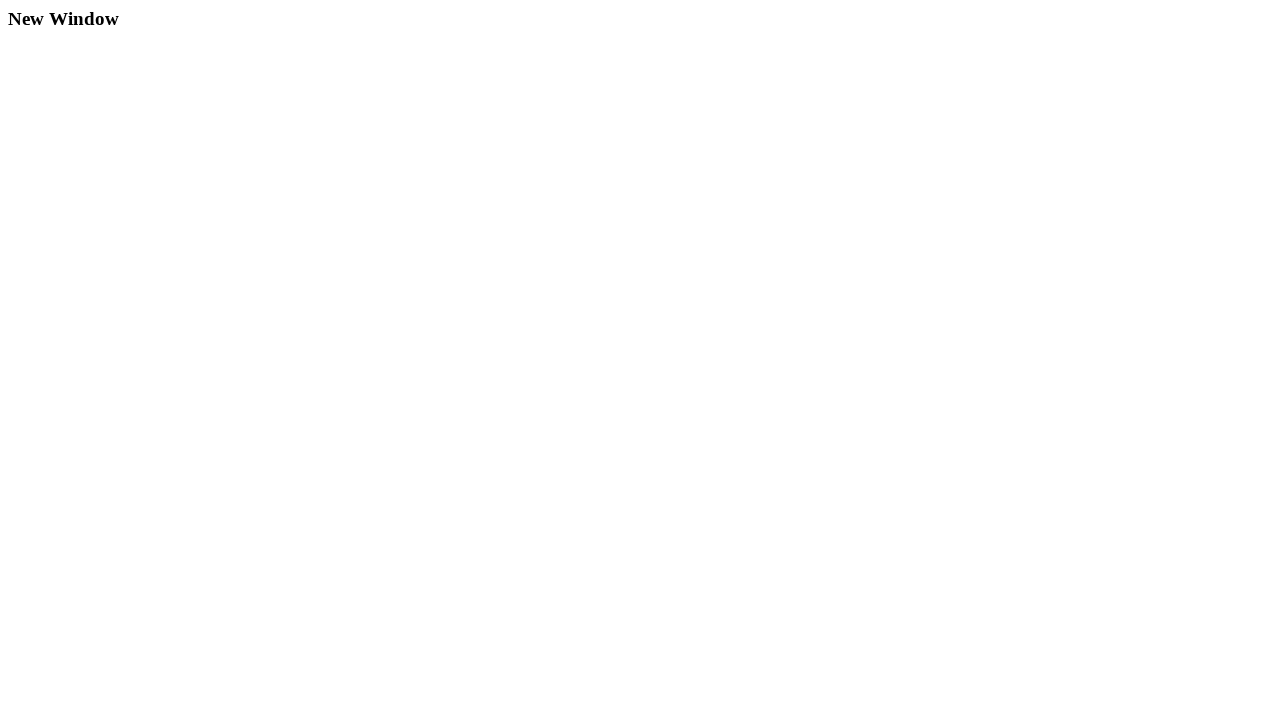

Verified new page heading text is 'New Window'
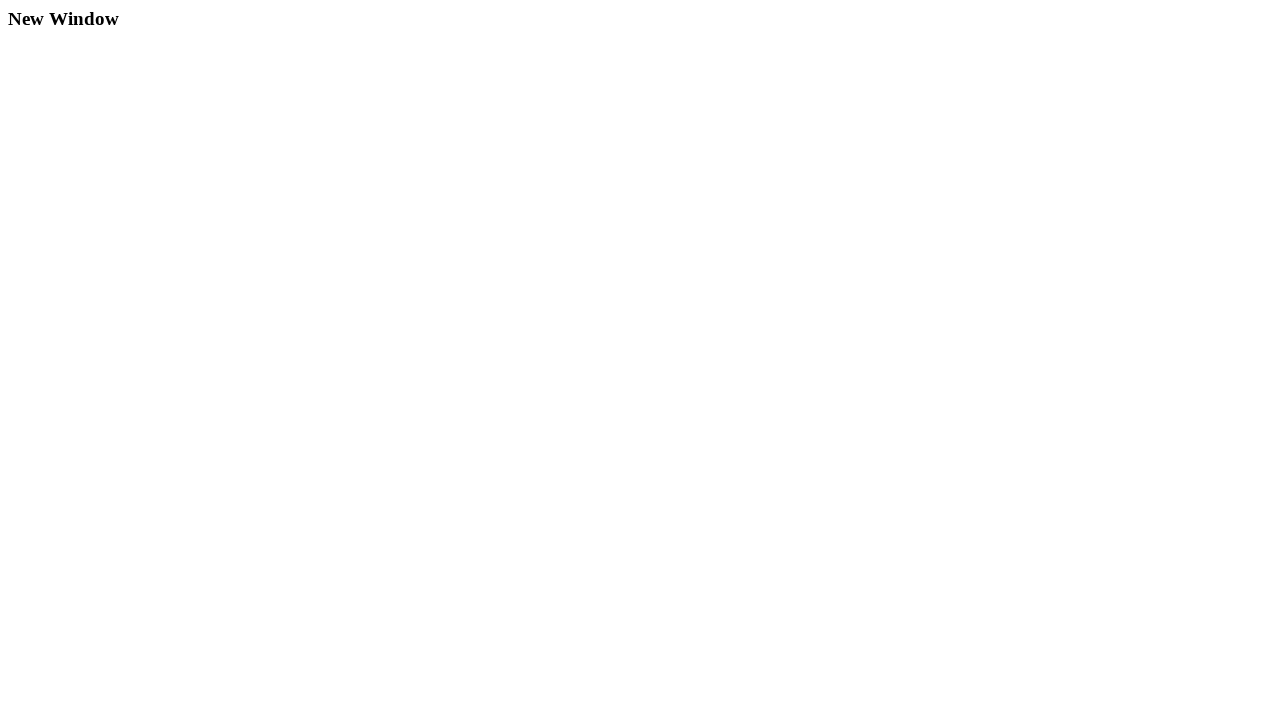

Closed the new page tab
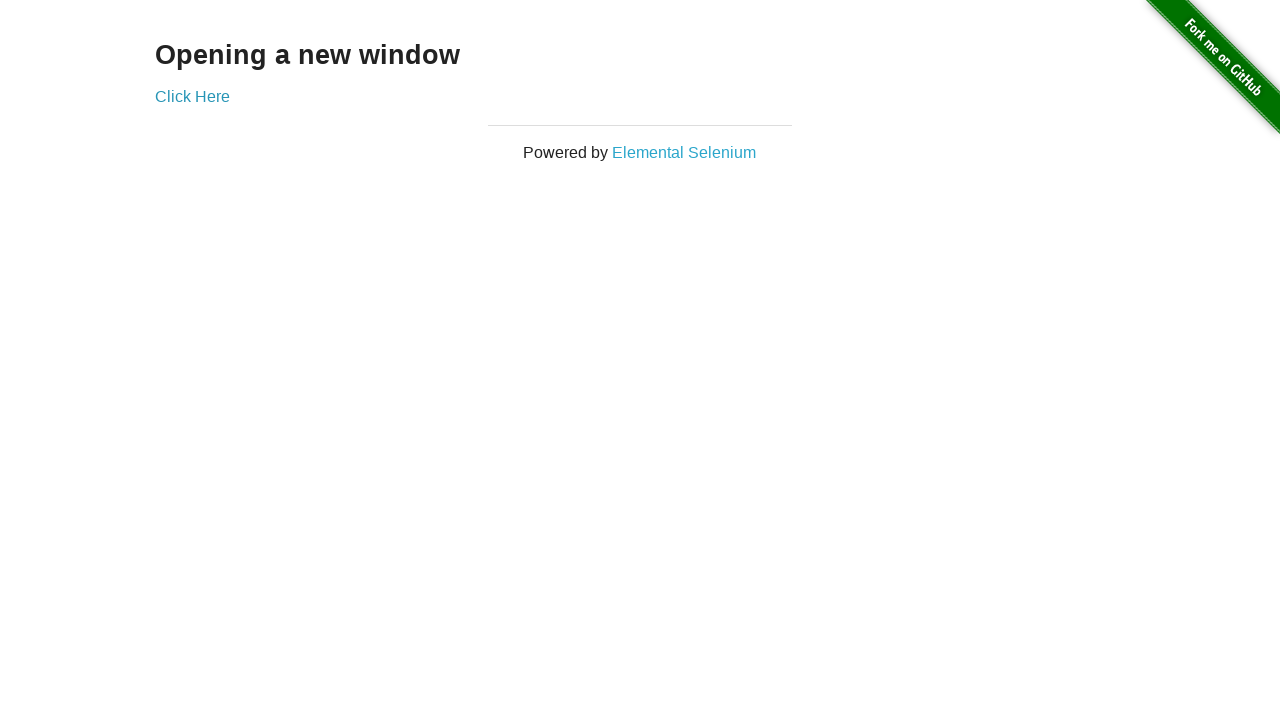

Located heading element on original page
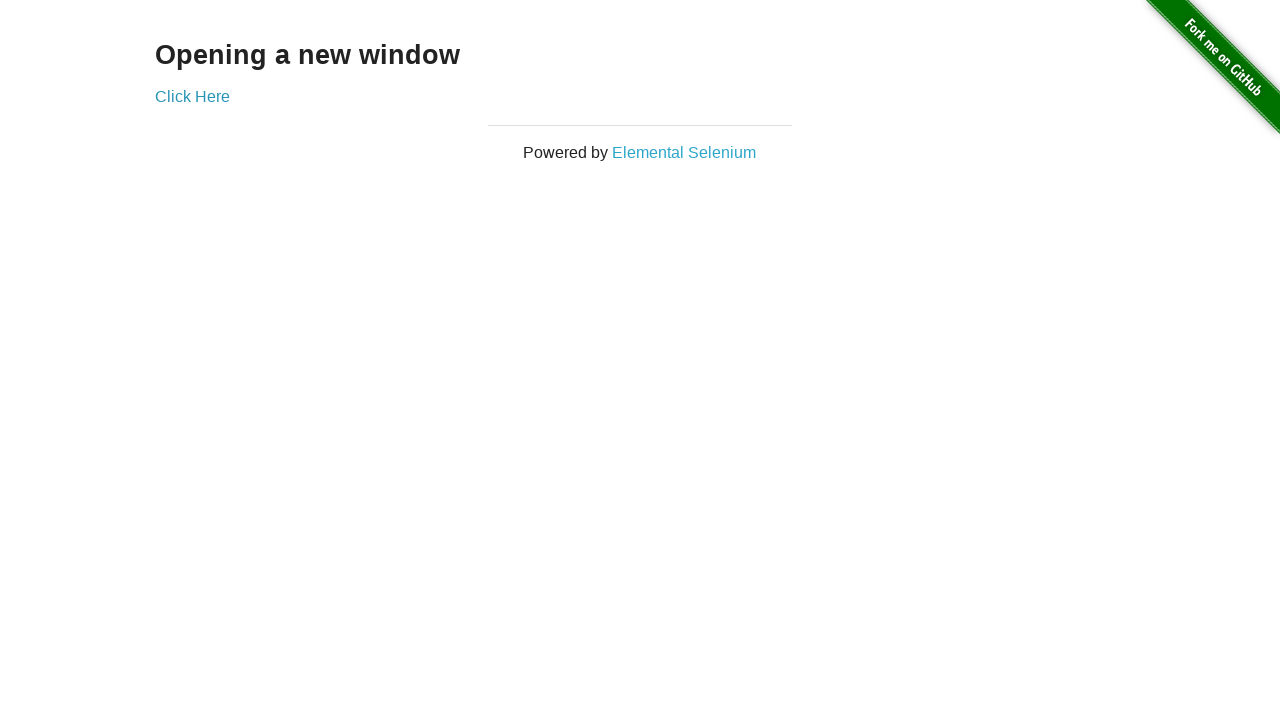

Verified original page heading text is 'Opening a new window'
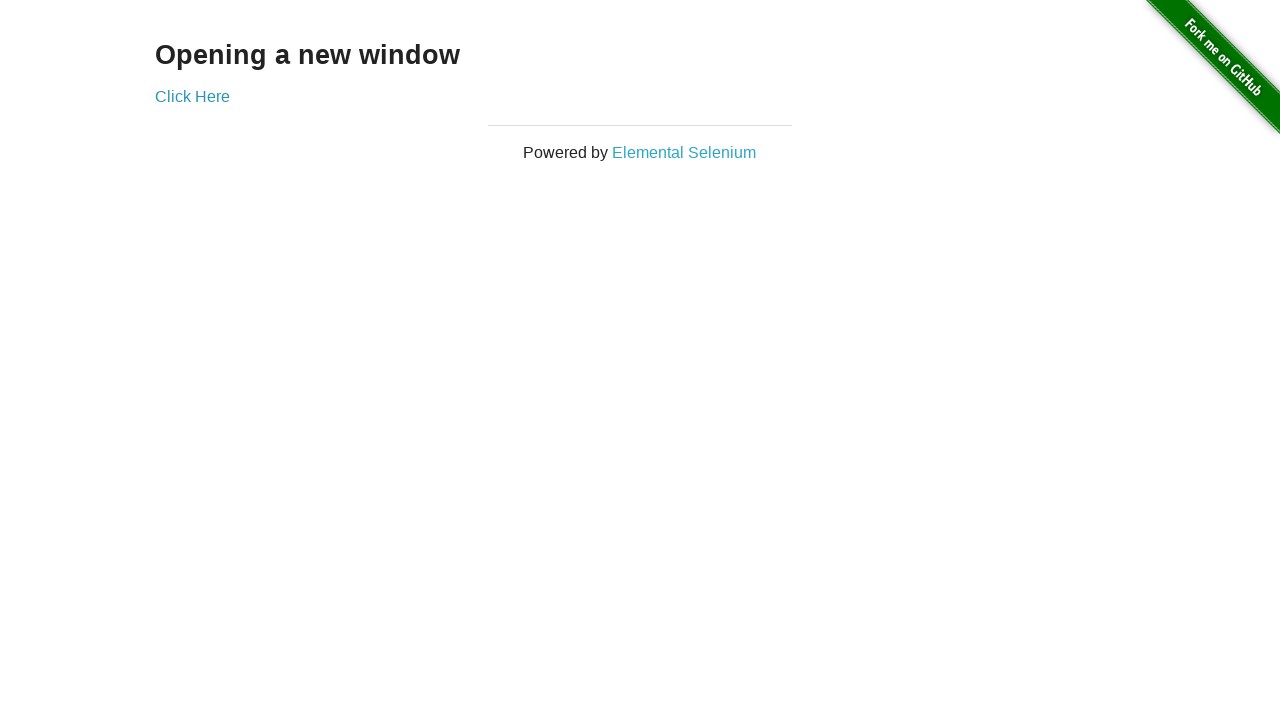

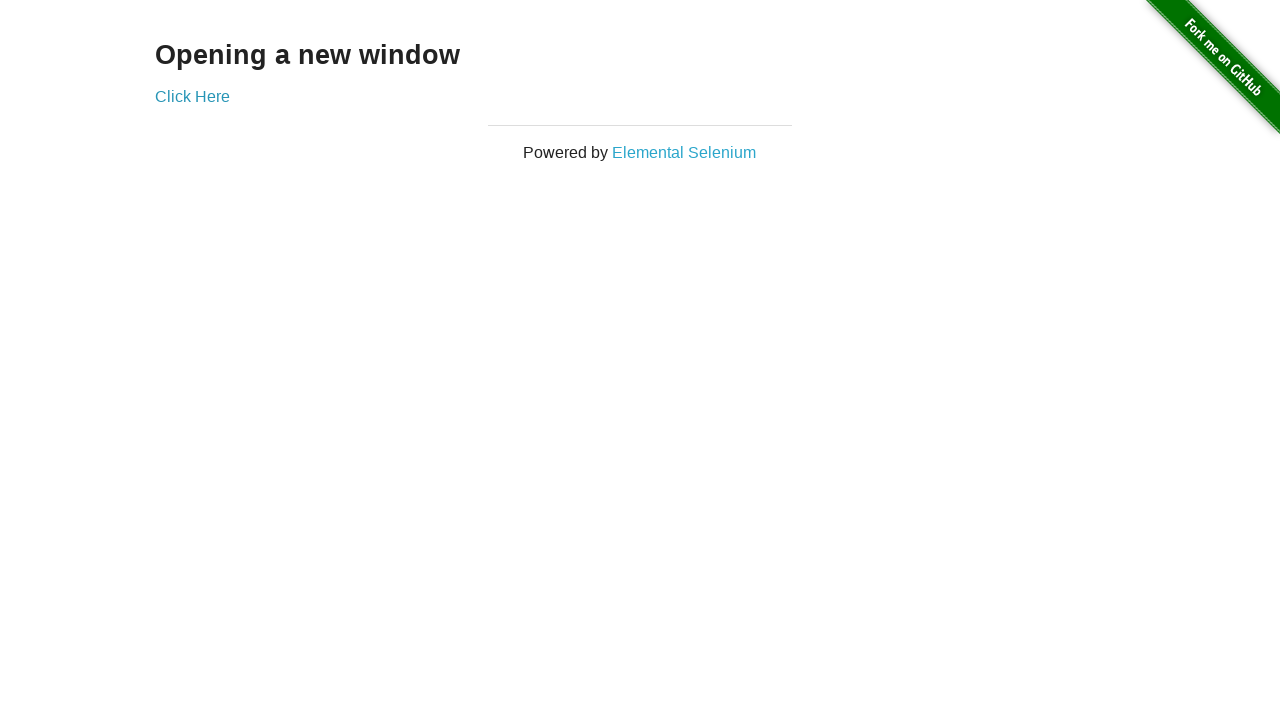